Tests alert dialog handling by clicking an alert button and verifying the alert message before accepting it

Starting URL: https://testautomationpractice.blogspot.com/

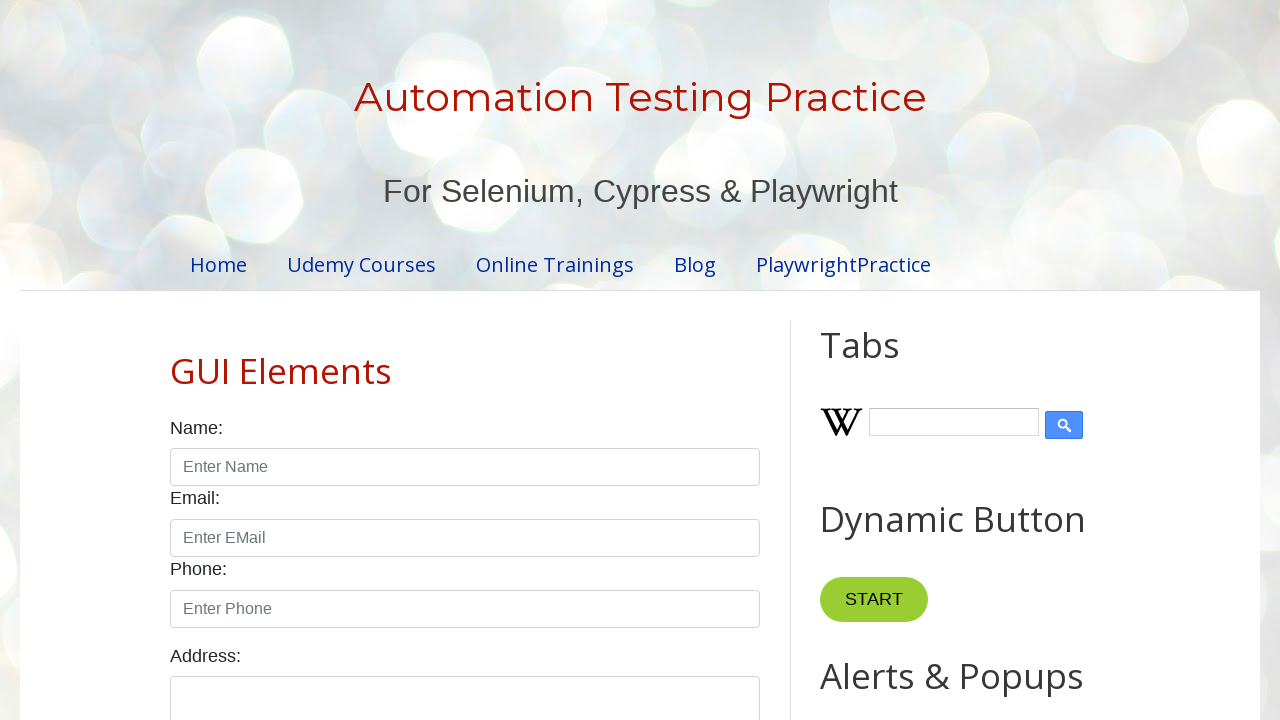

Set up dialog handler for alert dialogs
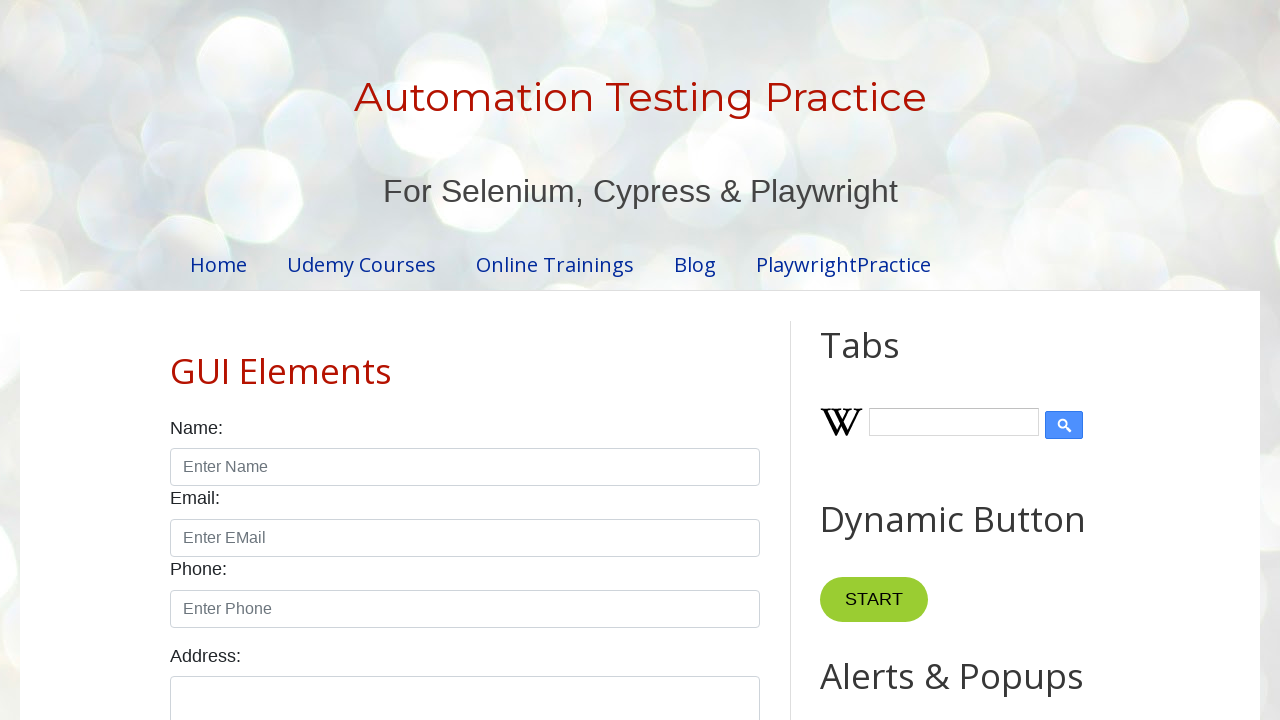

Accepted alert dialog
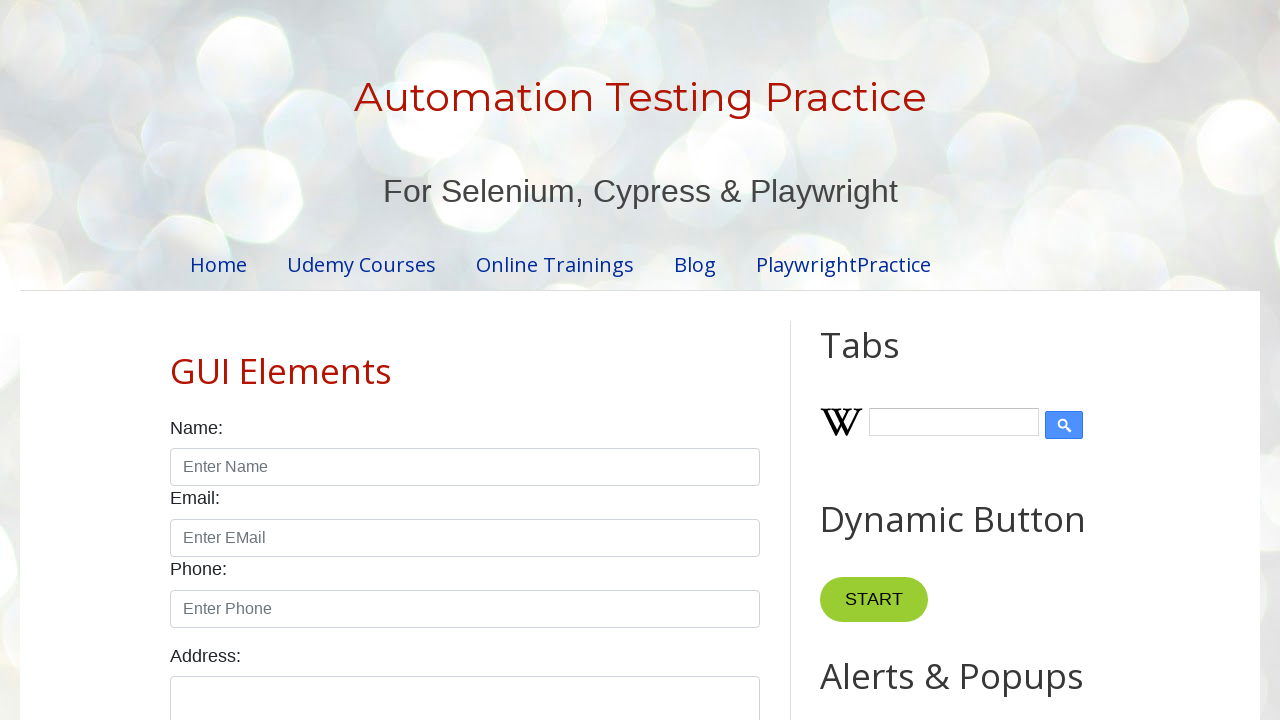

Clicked the alert button to trigger alert dialog at (888, 361) on #alertBtn
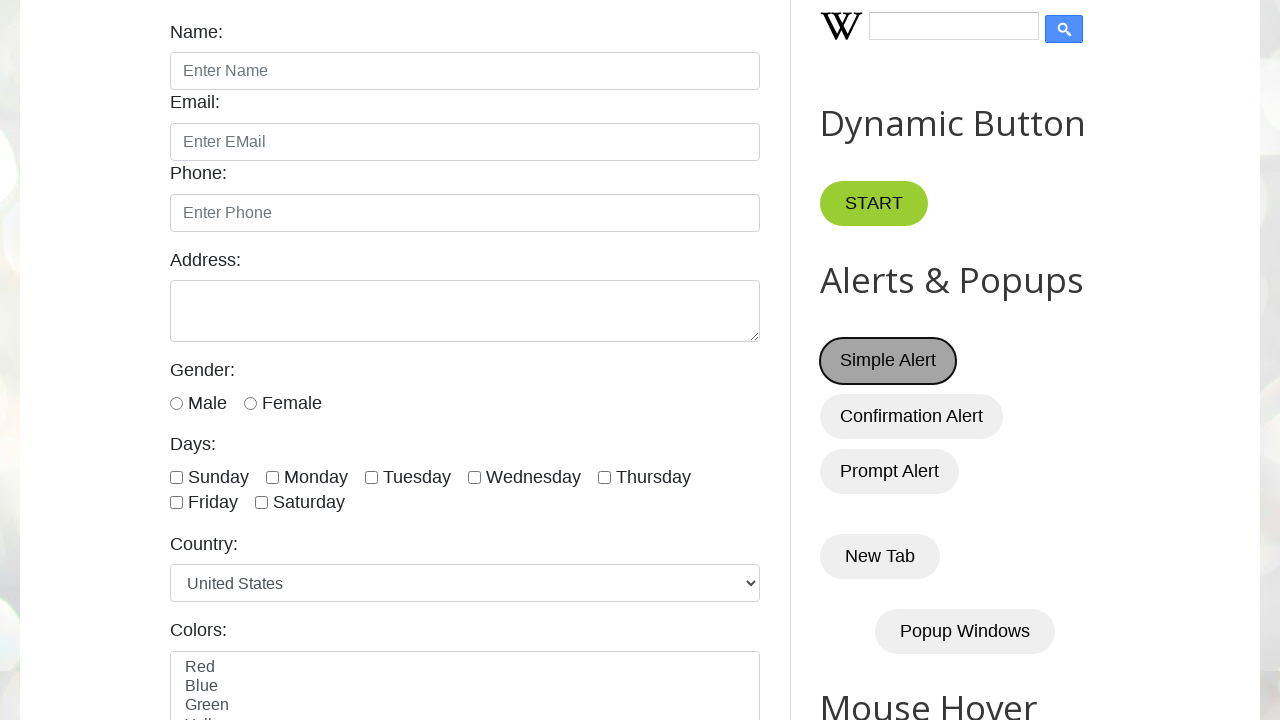

Waited for alert dialog to be handled
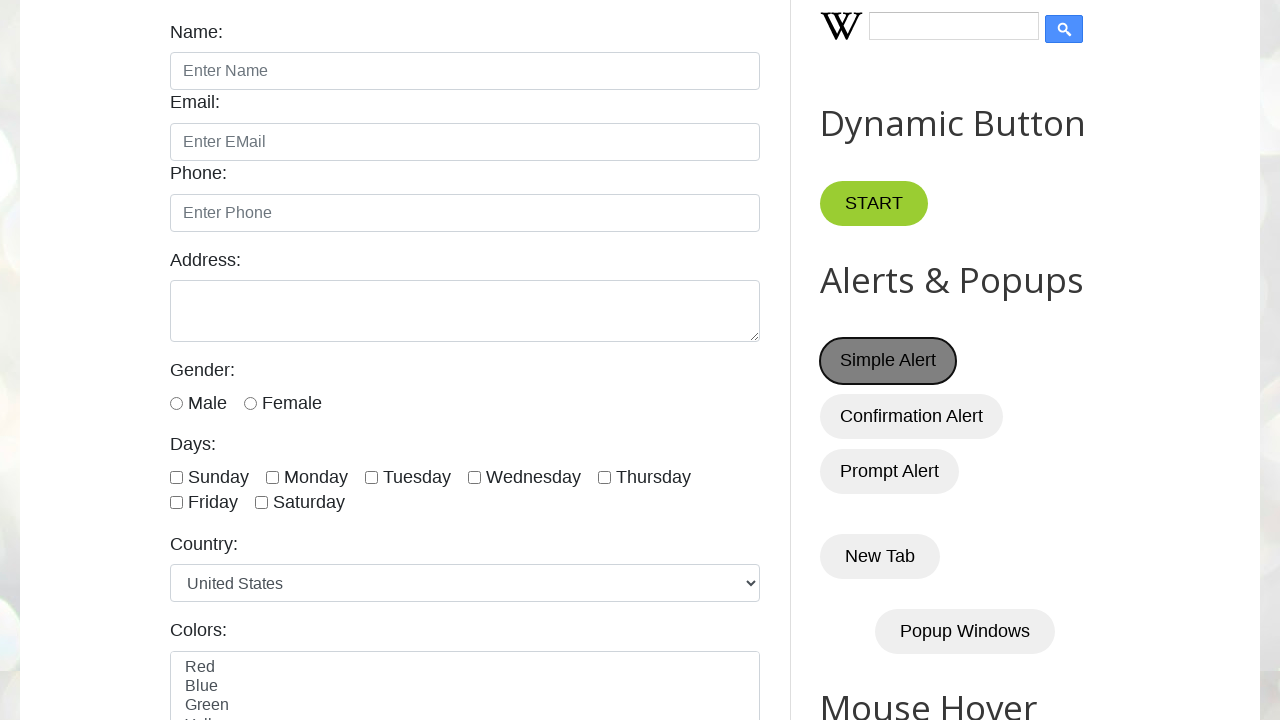

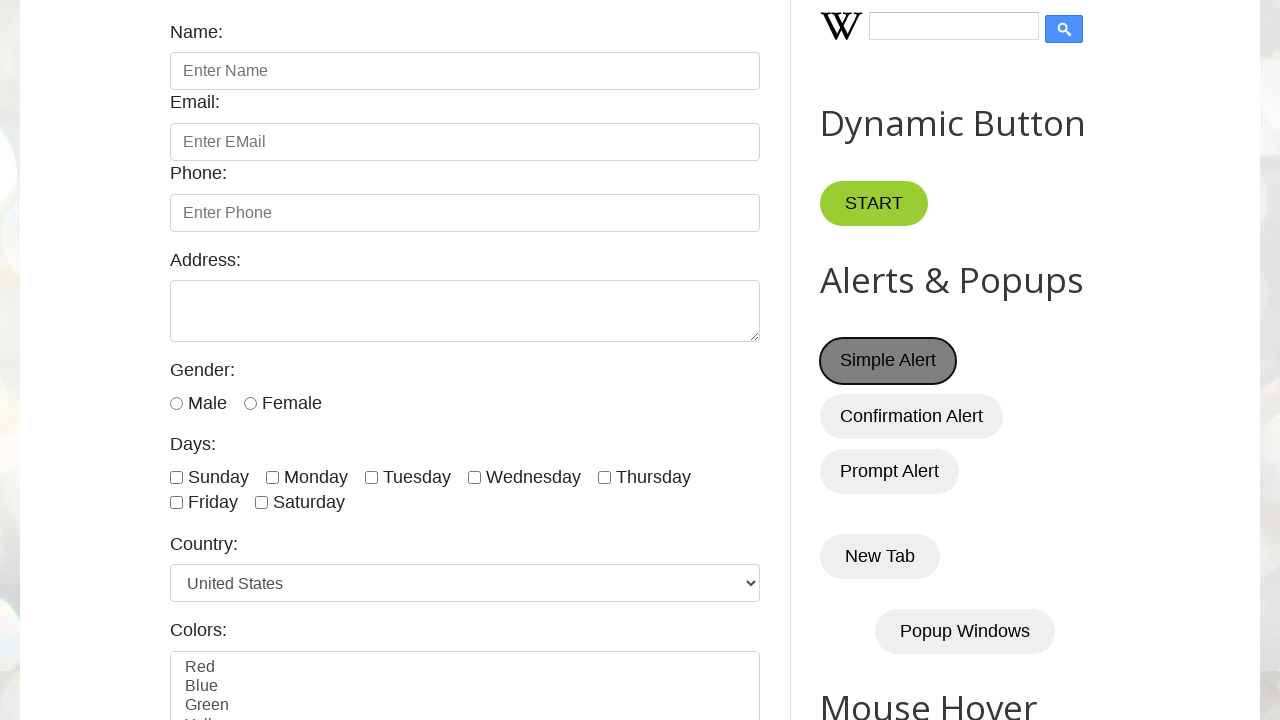